Tests checkbox functionality by clicking a checkbox to select it, verifying the selection, then clicking again to deselect and verifying the deselection state.

Starting URL: https://rahulshettyacademy.com/AutomationPractice/

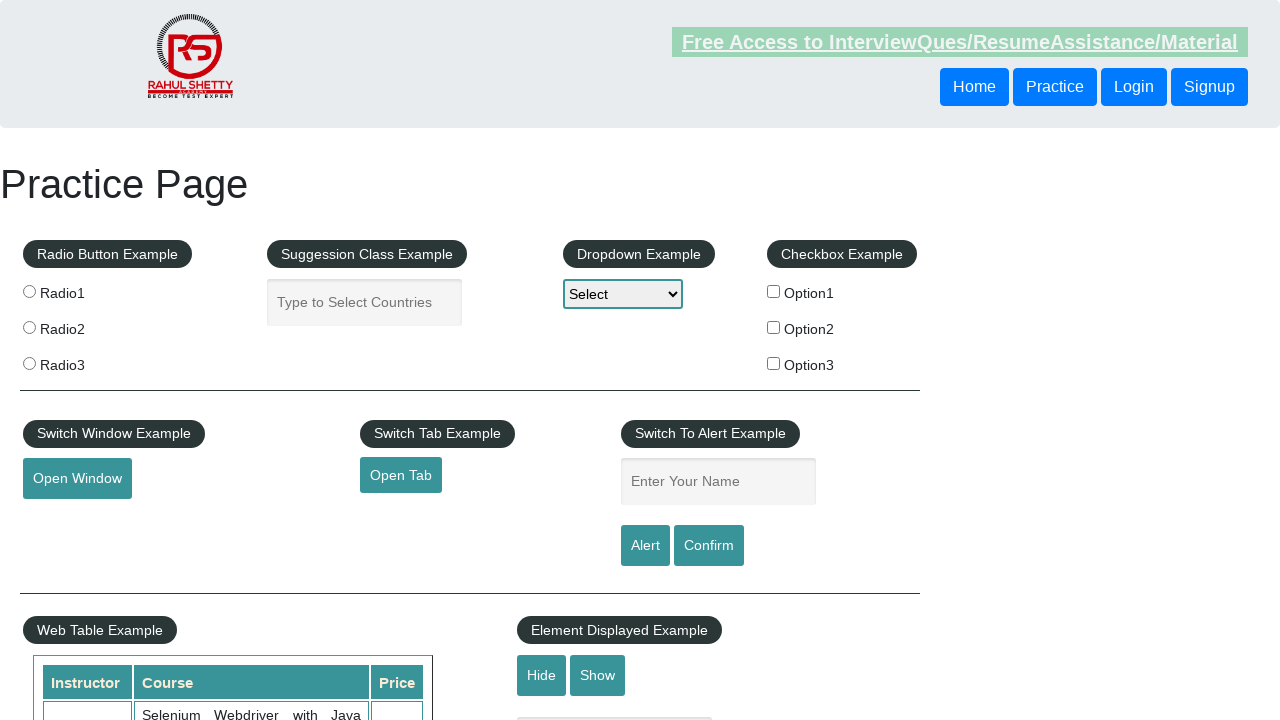

Clicked checkbox #checkBoxOption1 to select it at (774, 291) on #checkBoxOption1
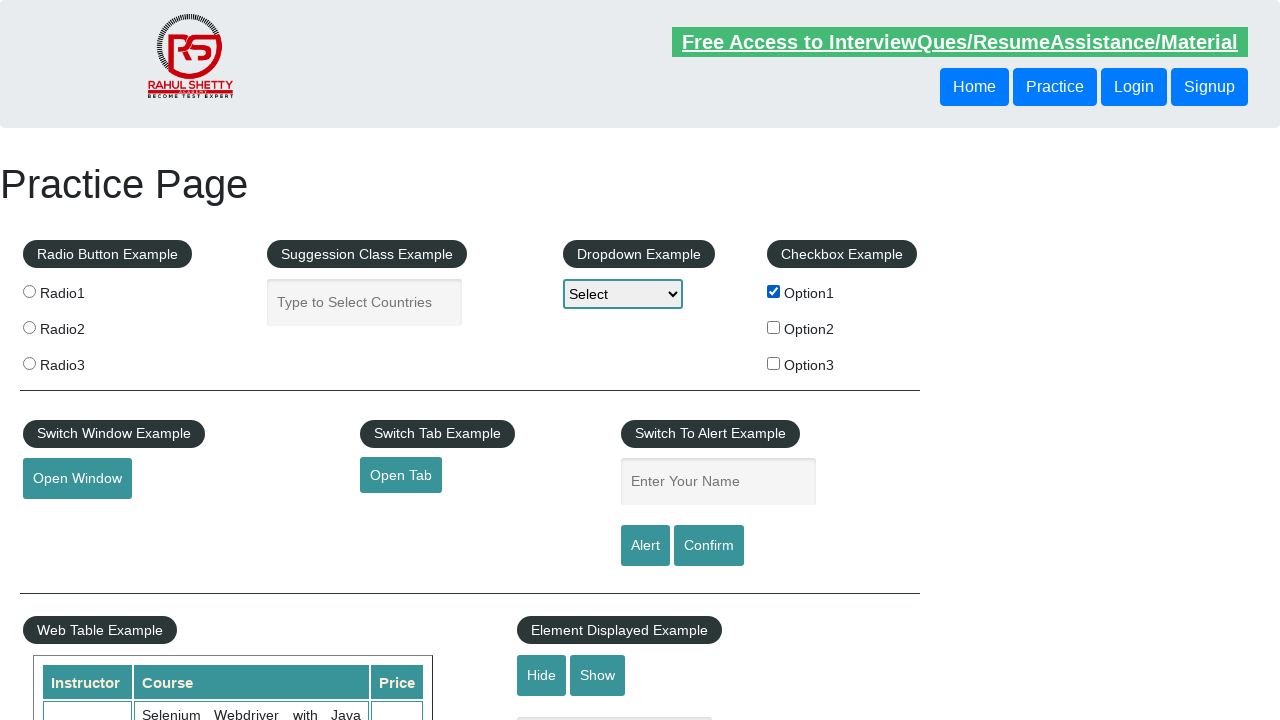

Verified checkbox #checkBoxOption1 is selected
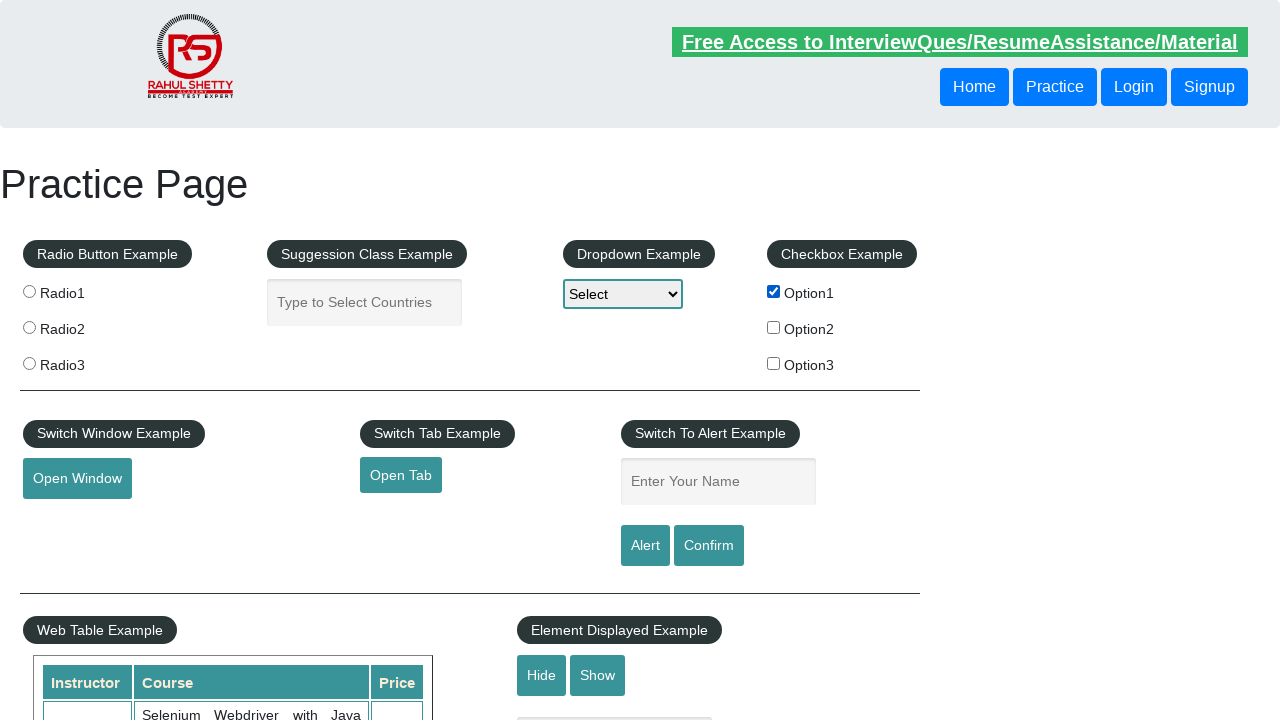

Clicked checkbox #checkBoxOption1 again to deselect it at (774, 291) on #checkBoxOption1
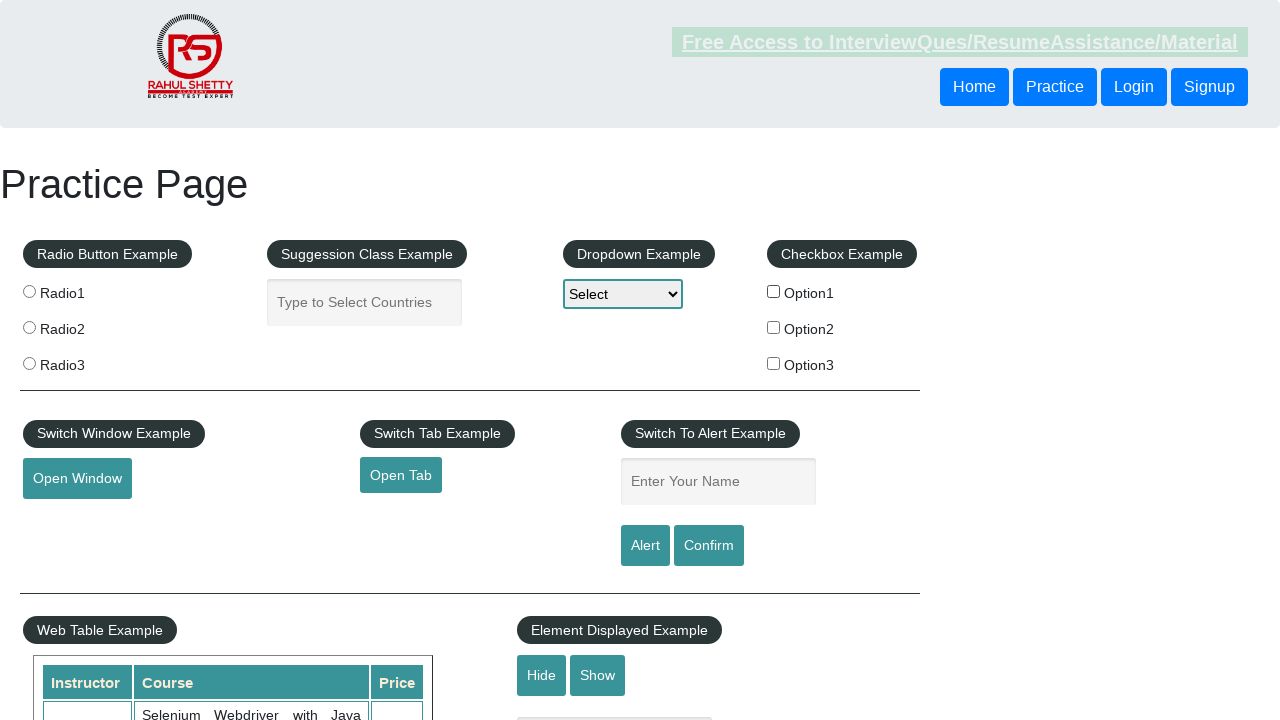

Verified checkbox #checkBoxOption1 is deselected
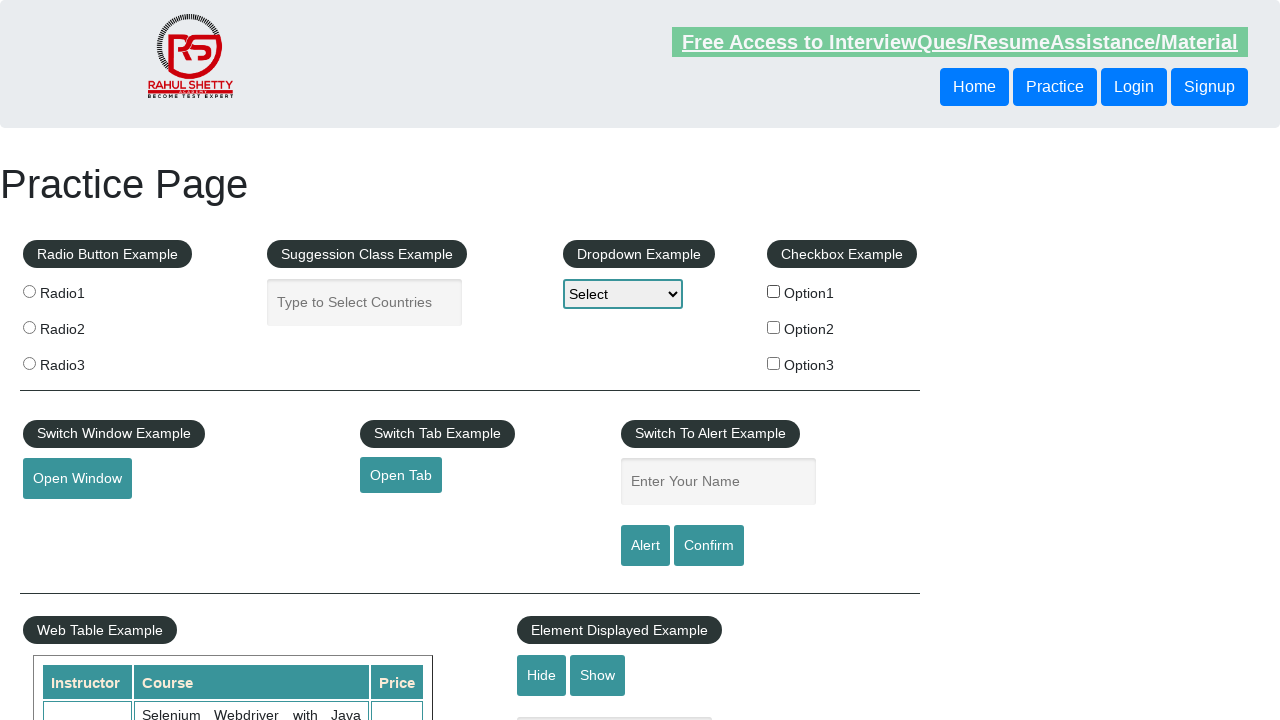

Counted total checkboxes on page: 3
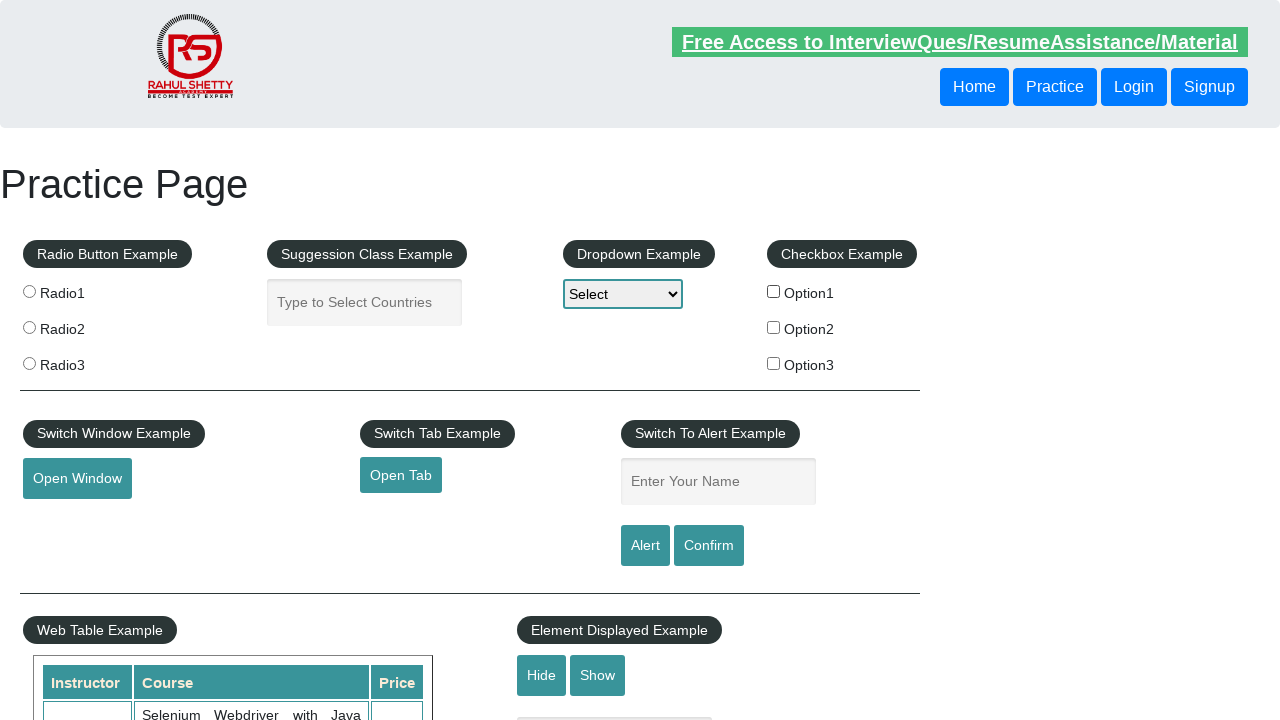

Printed total checkbox count: 3
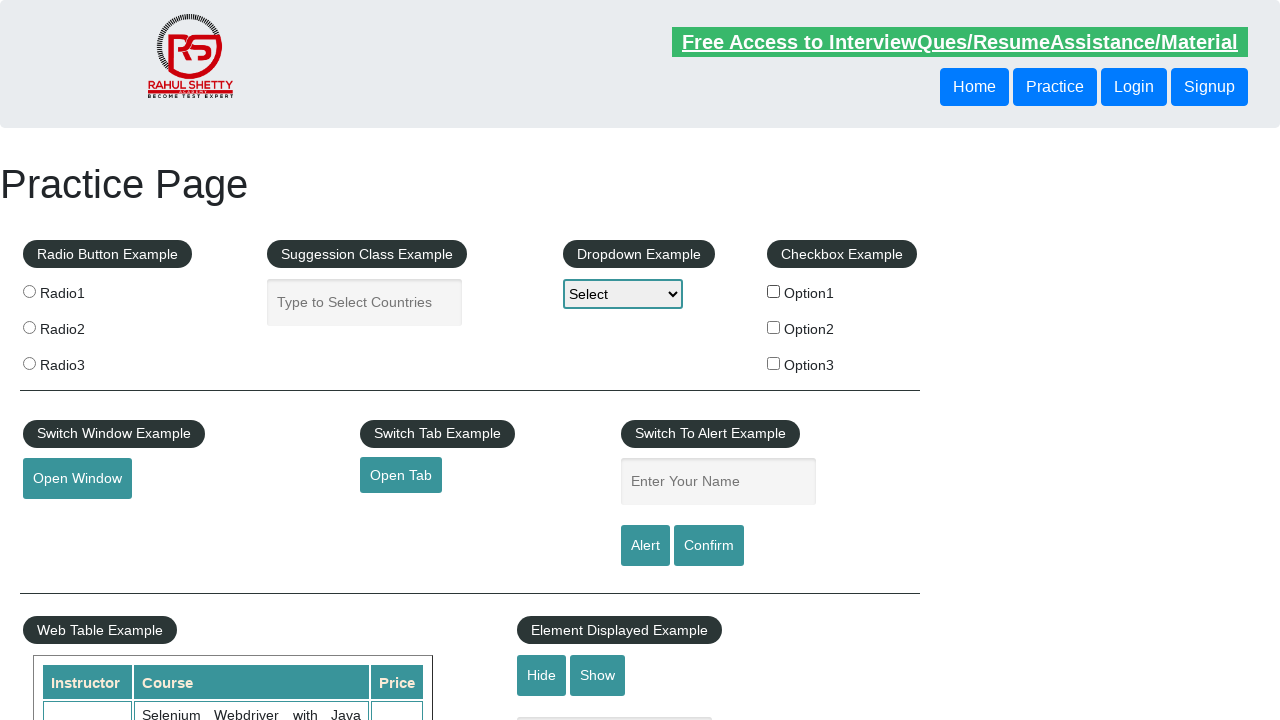

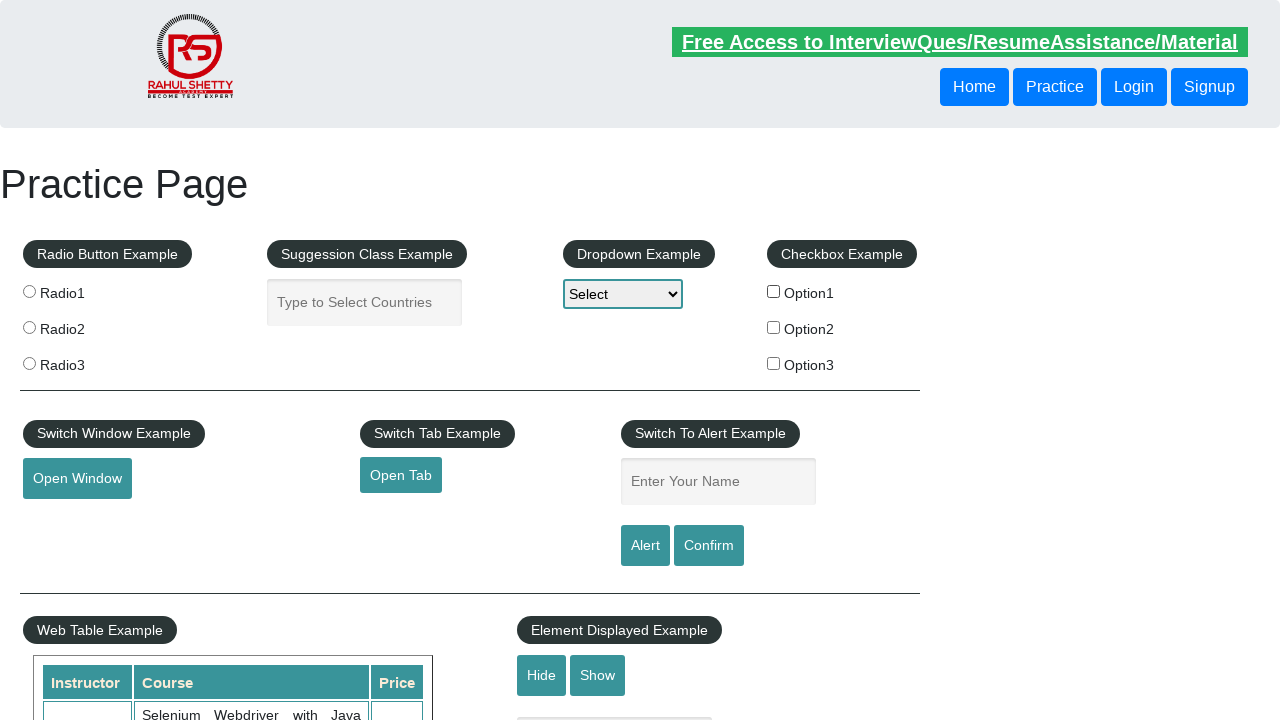